Tests keyboard navigation using Tab and Enter keys on the login form

Starting URL: https://codility-frontend-prod.s3.amazonaws.com/media/task_static/qa_login_page/9a83bda125cd7398f9f482a3d6d45ea4/static/attachments/reference_page.html

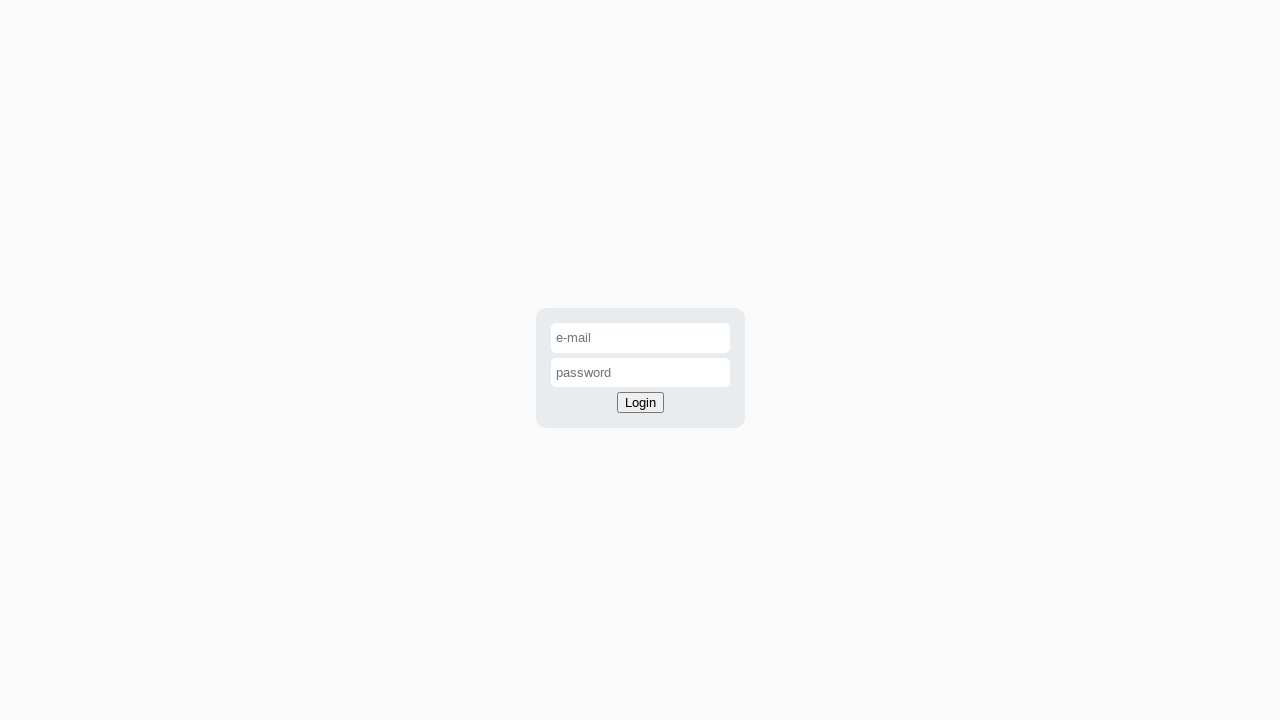

Navigated to login page
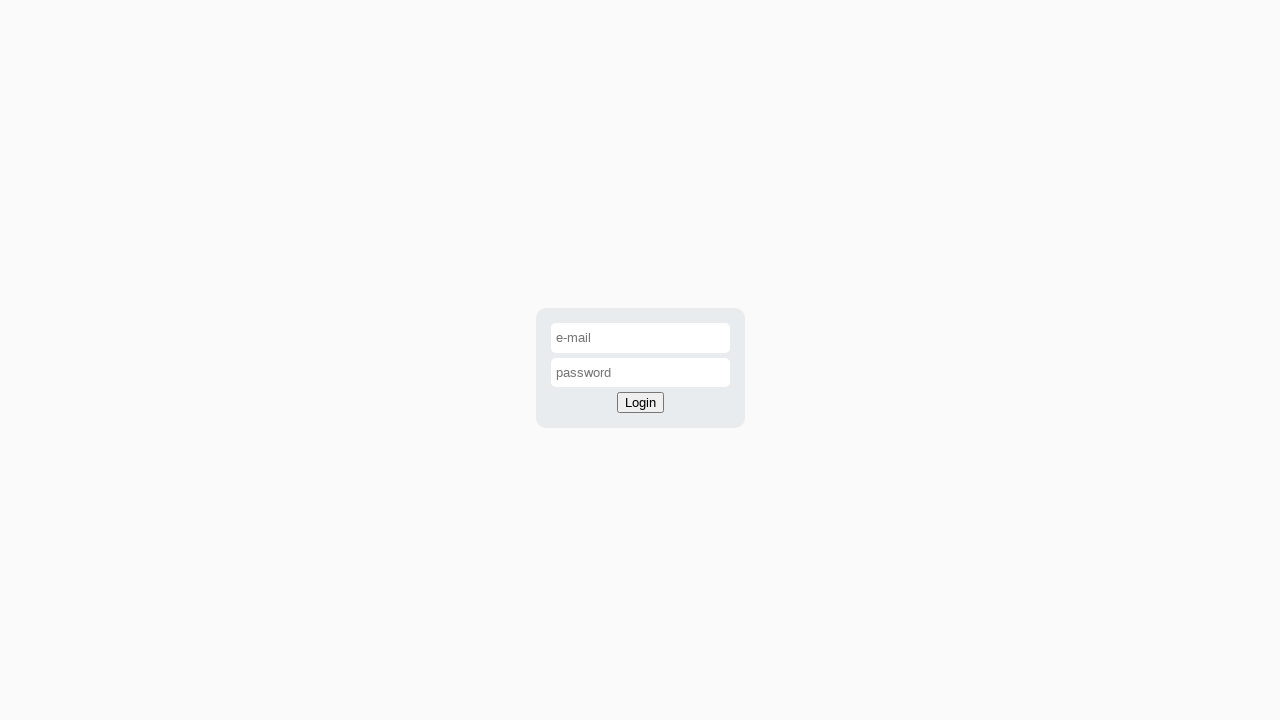

Focused on email input field on #email-input
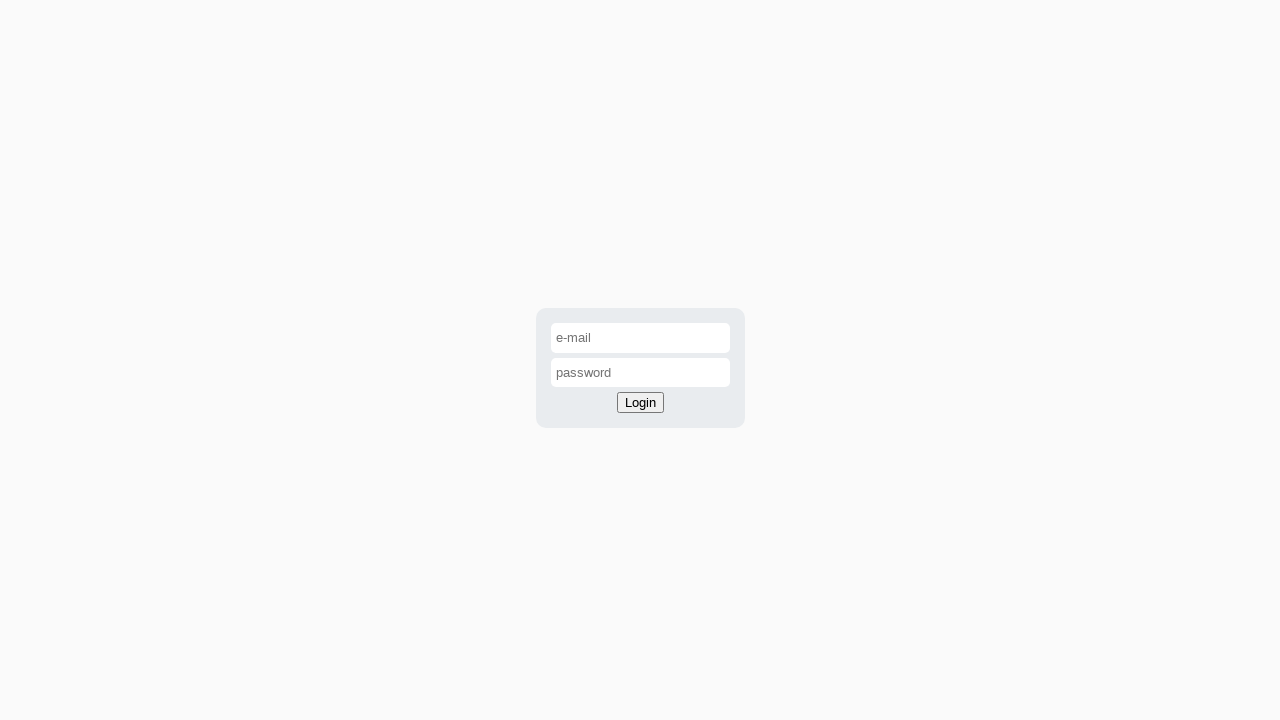

Pressed Tab key to move focus to next field
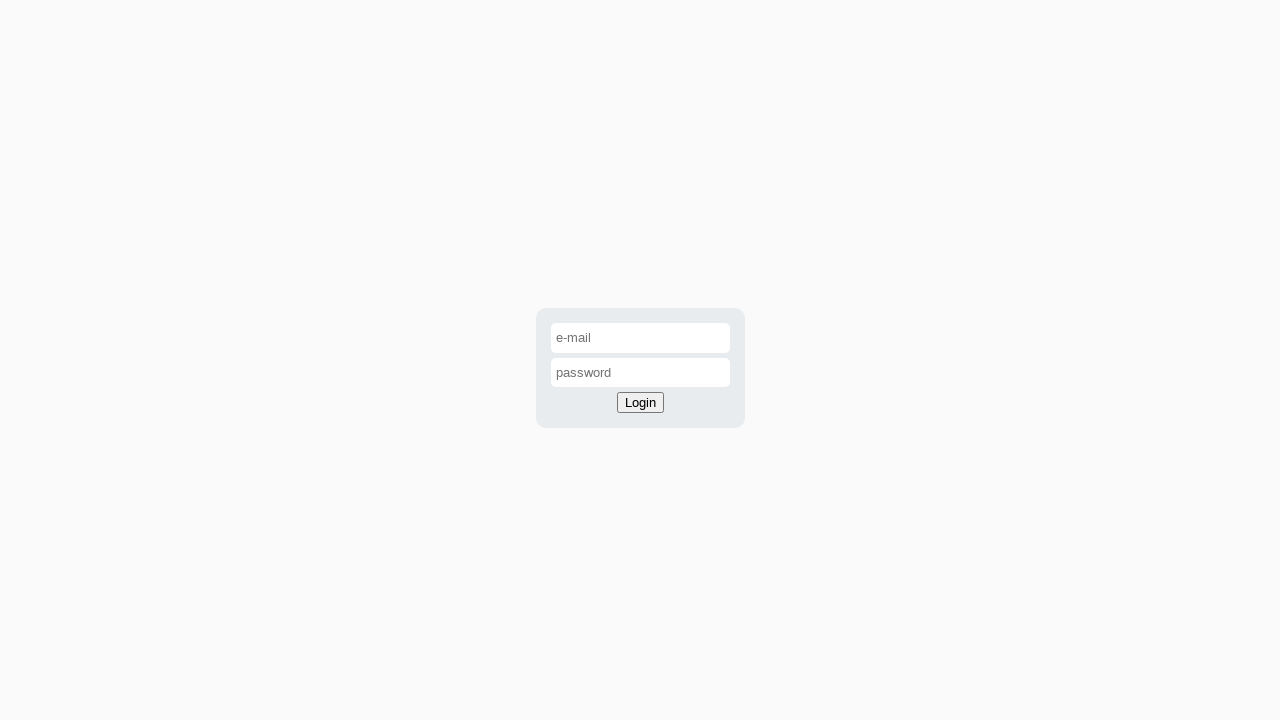

Verified focus moved to password input field
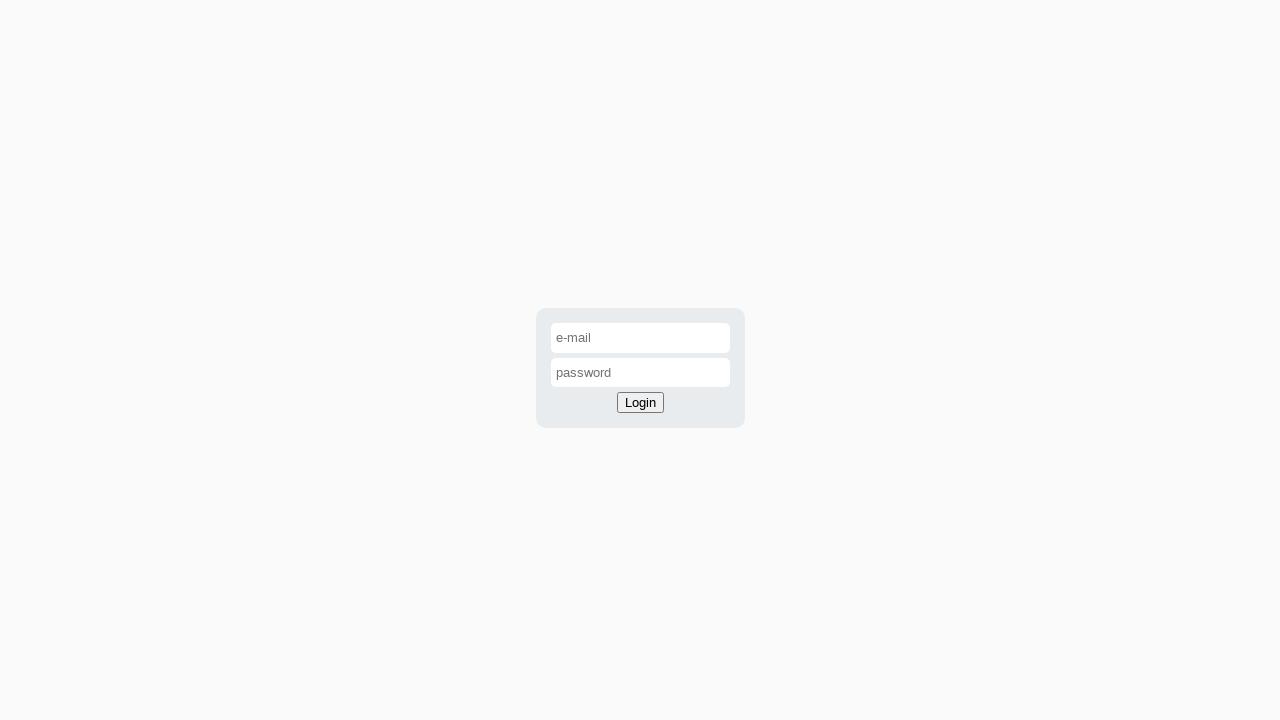

Filled email input with 'login@codility.com' on #email-input
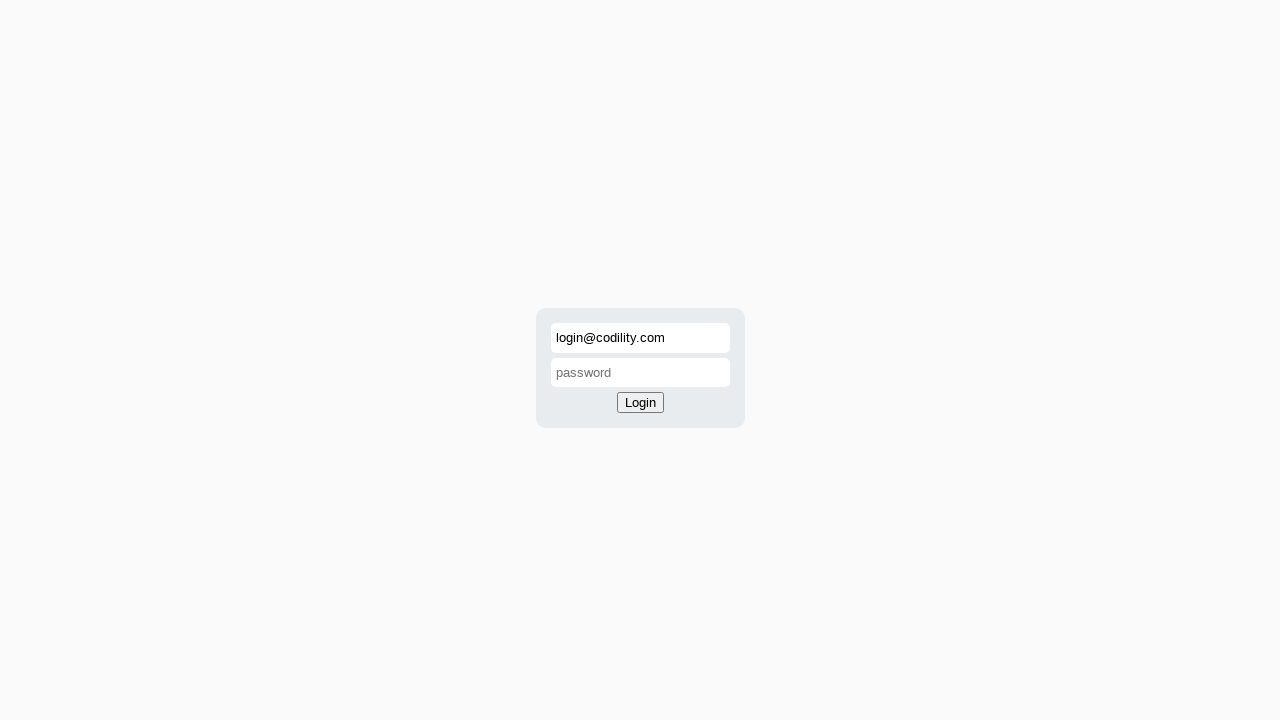

Filled password input with 'password' on #password-input
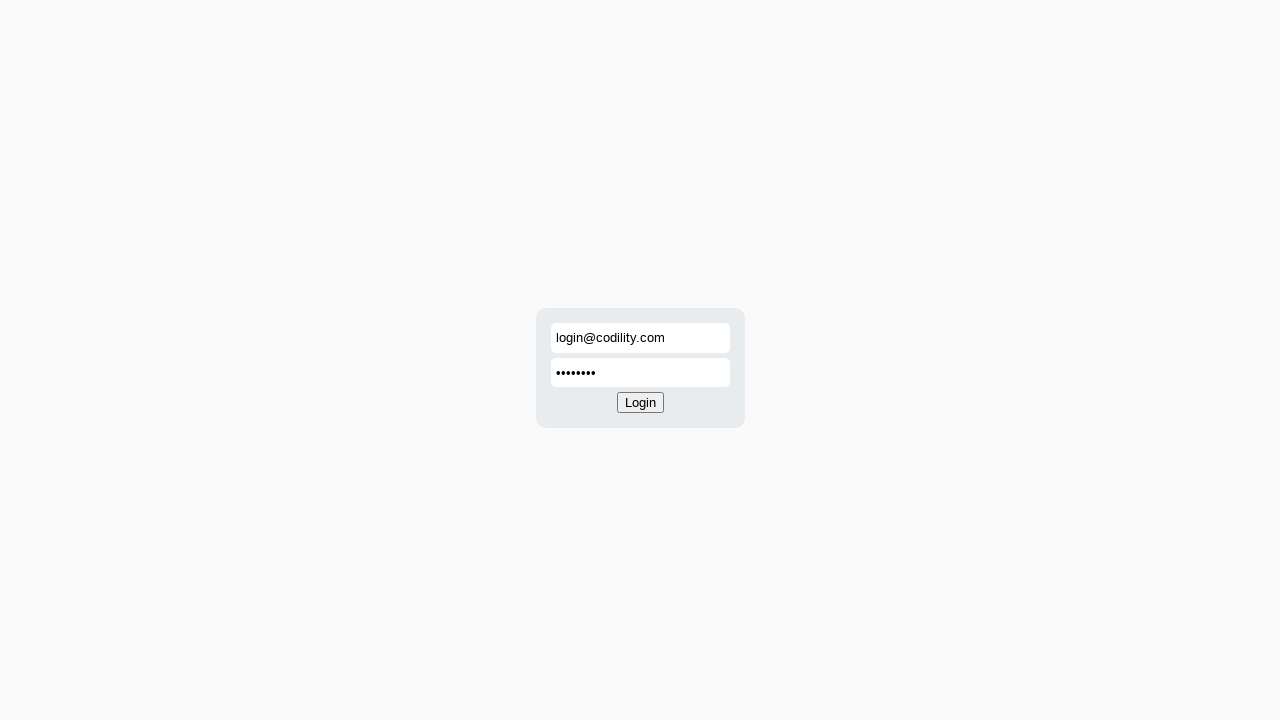

Pressed Tab key to move focus to login button
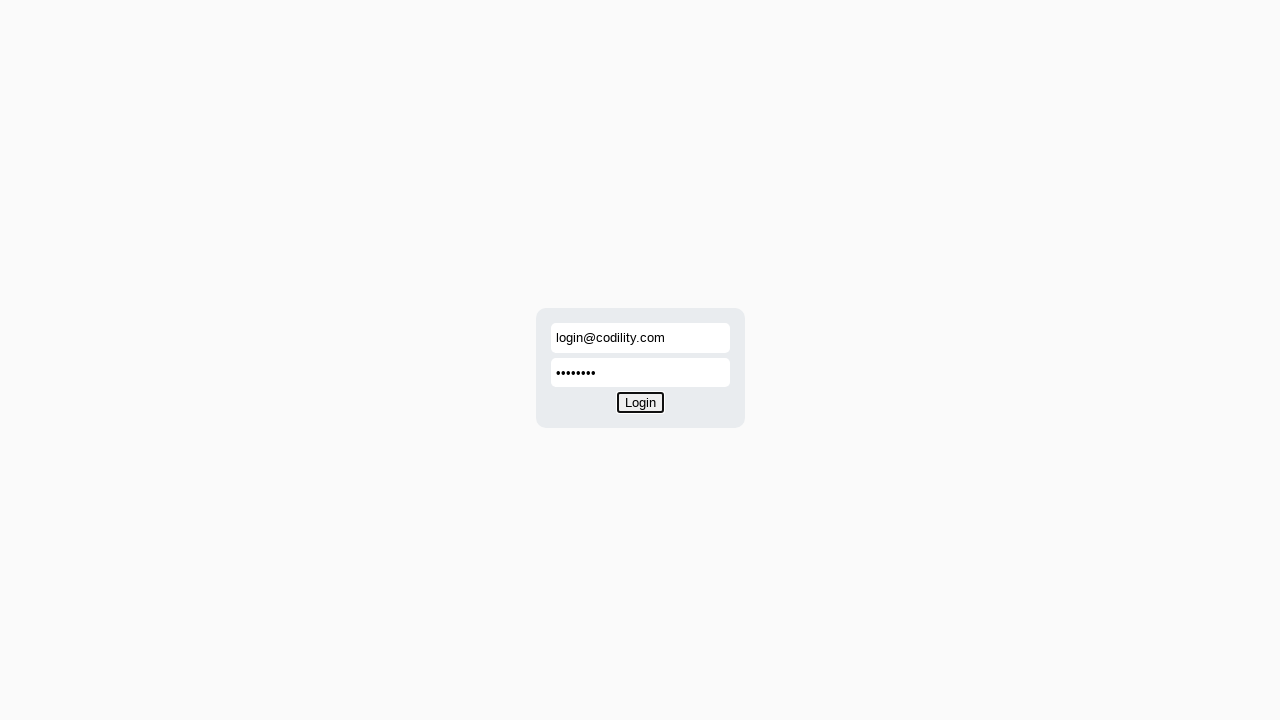

Verified focus moved to login button
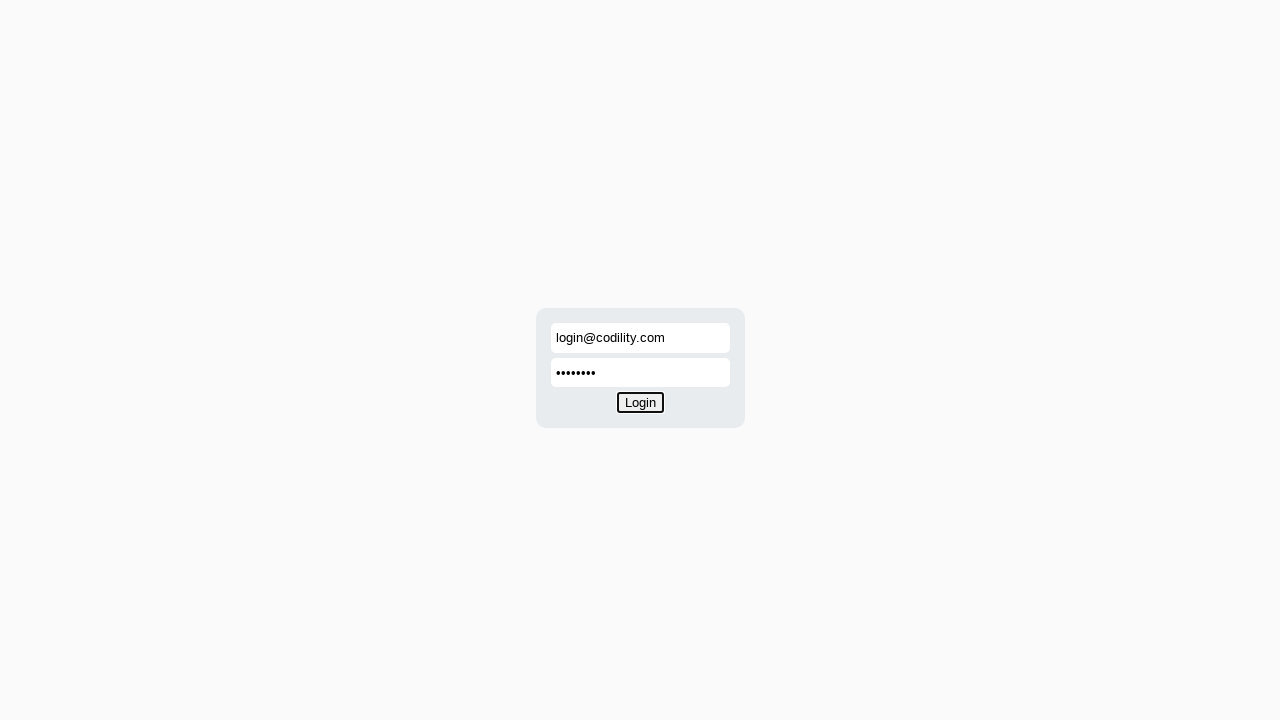

Pressed Enter key to submit login form
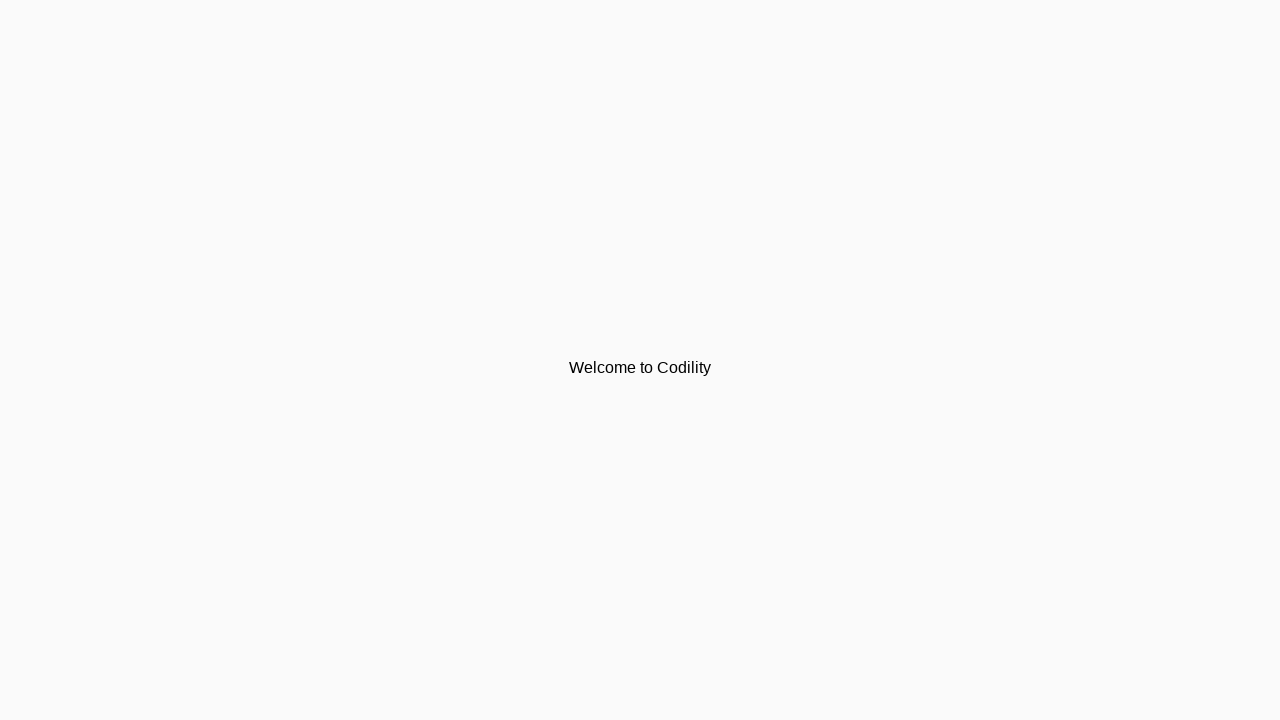

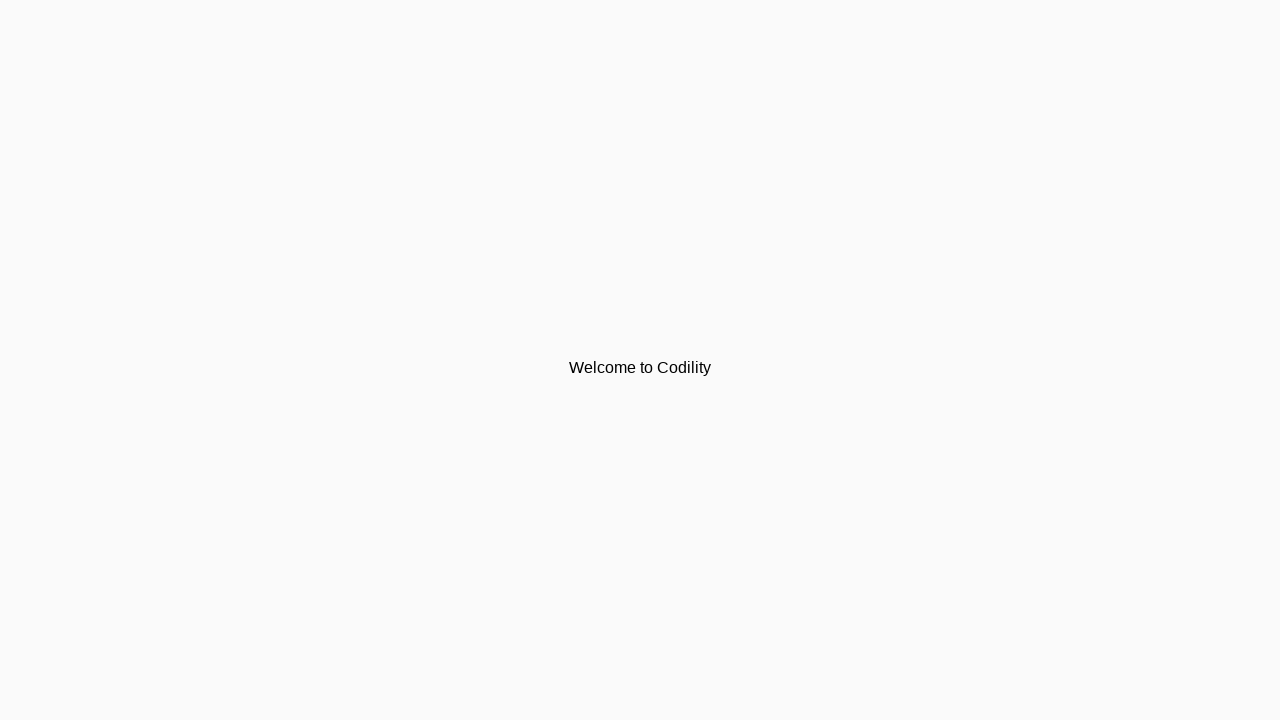